Tests keyboard shortcuts functionality by selecting all text in a field using Ctrl+A keyboard combination

Starting URL: https://testautomationpractice.blogspot.com/

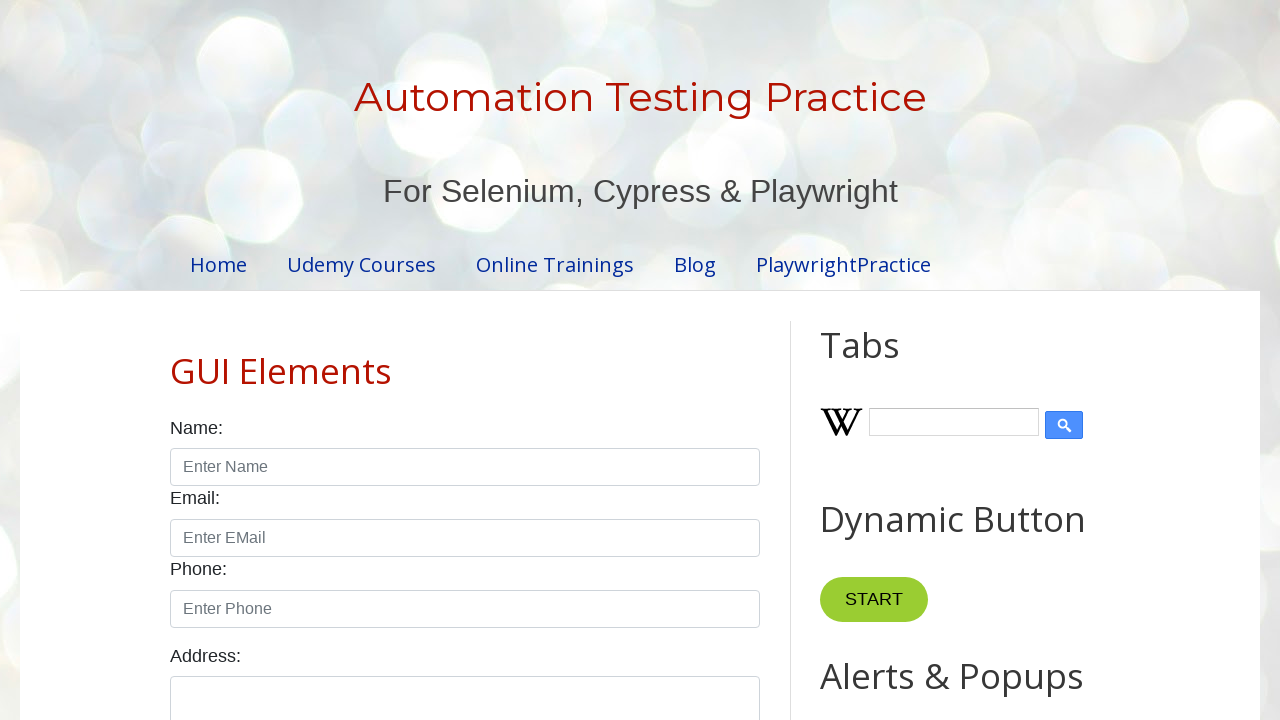

Clicked on field1 to focus it at (977, 361) on #field1
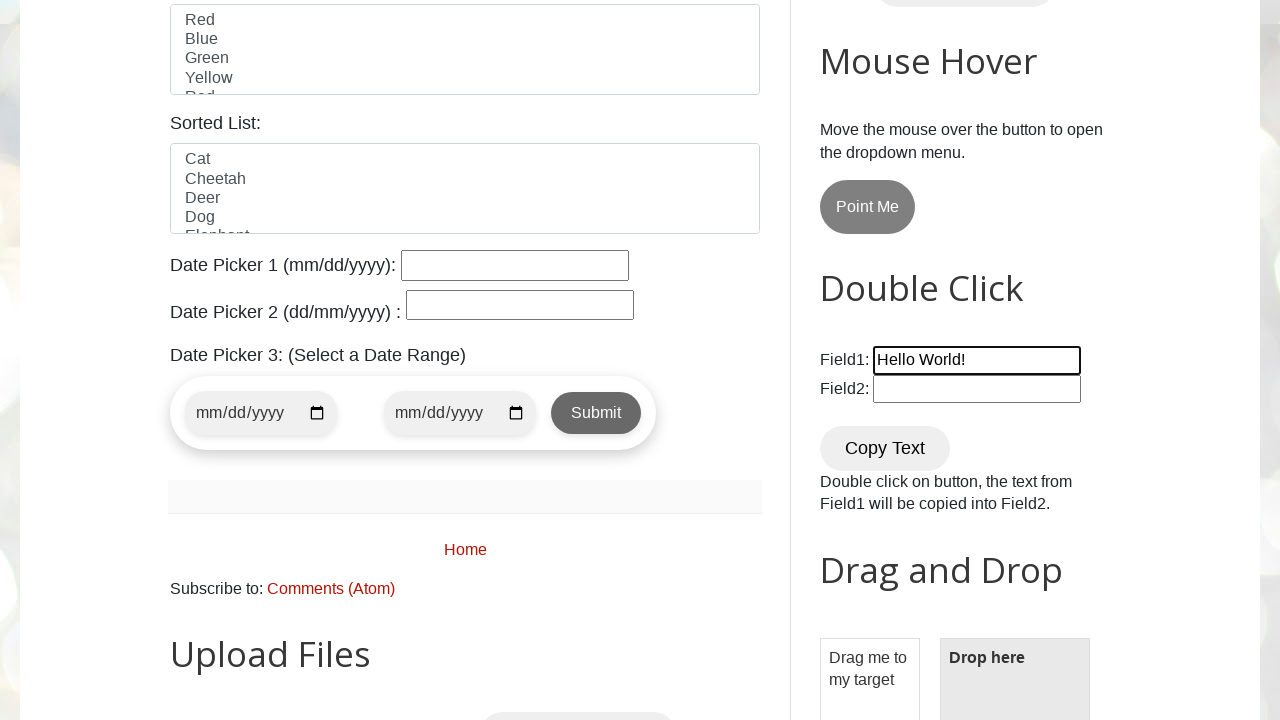

Pressed Ctrl+A to select all text in field1
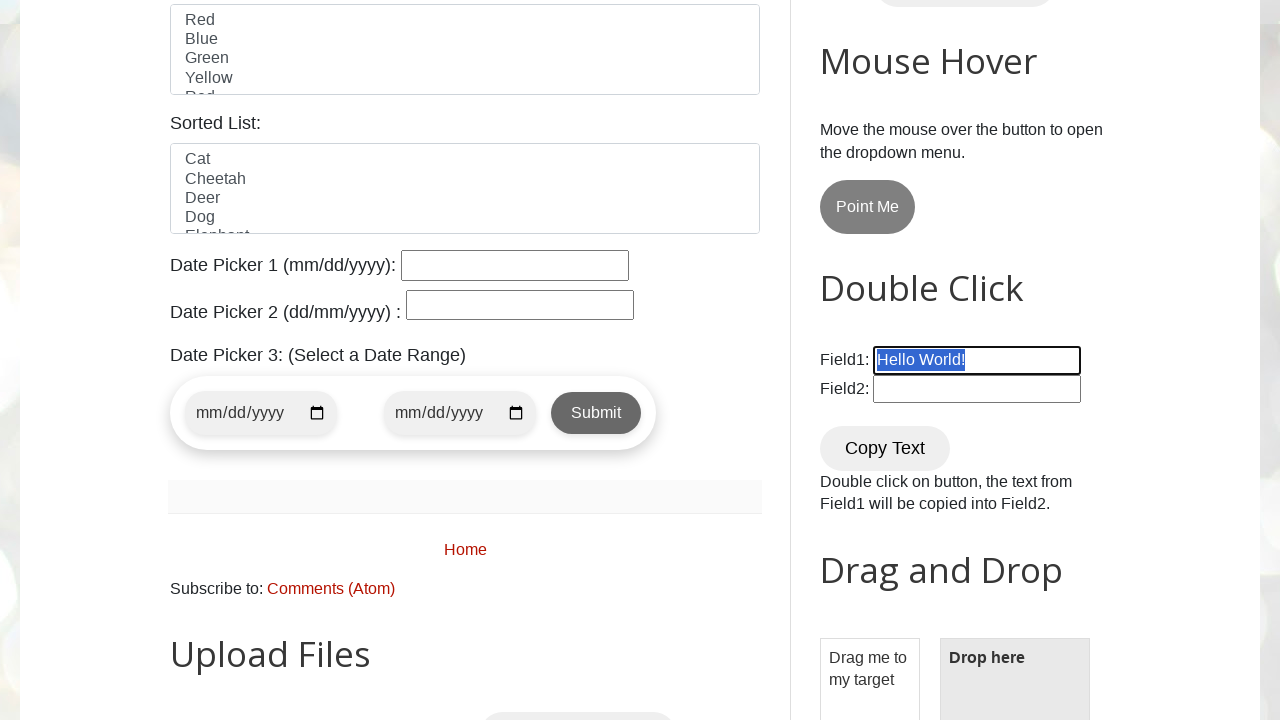

Pressed Ctrl+C to copy selected text from field1
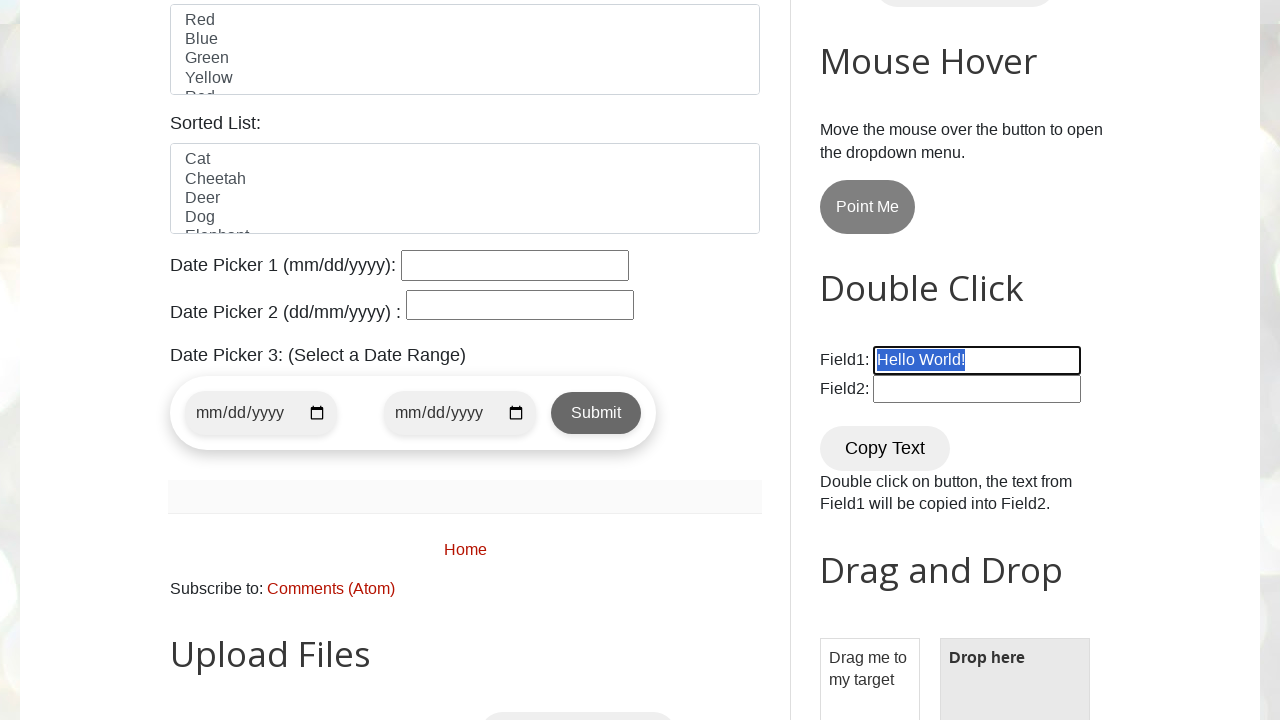

Clicked on field2 to focus it at (977, 389) on #field2
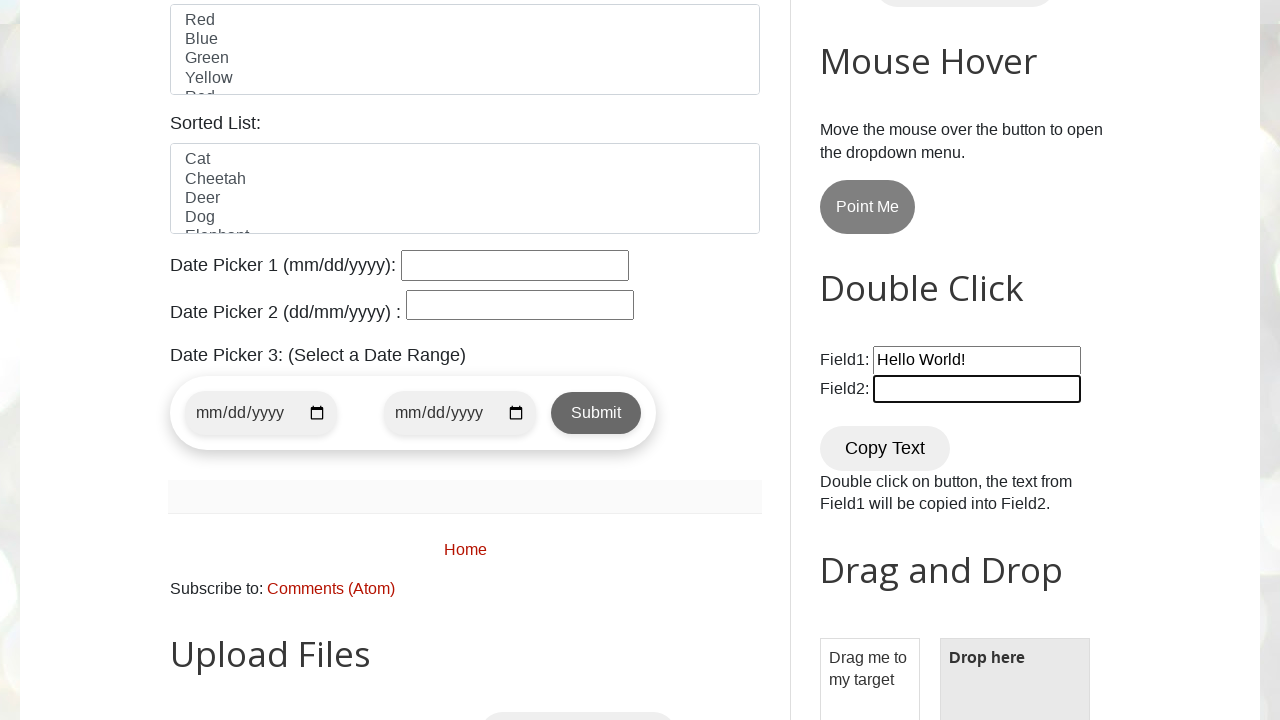

Pressed Ctrl+V to paste copied text into field2
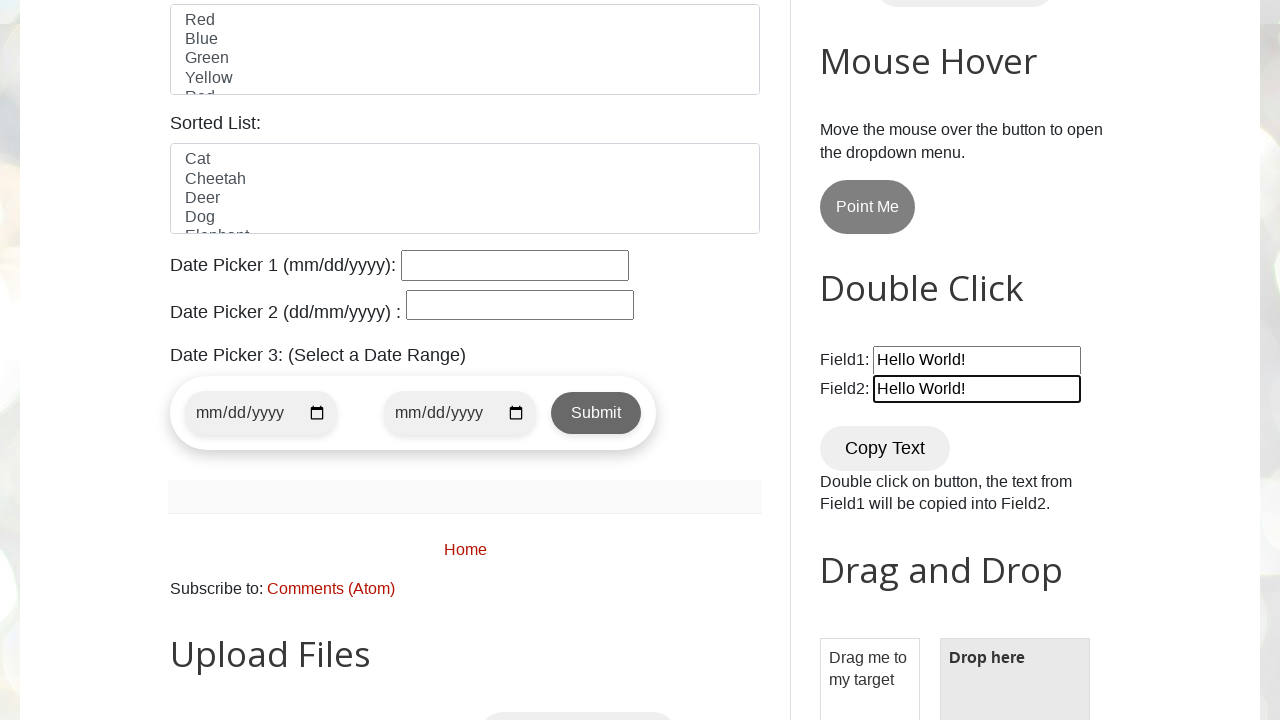

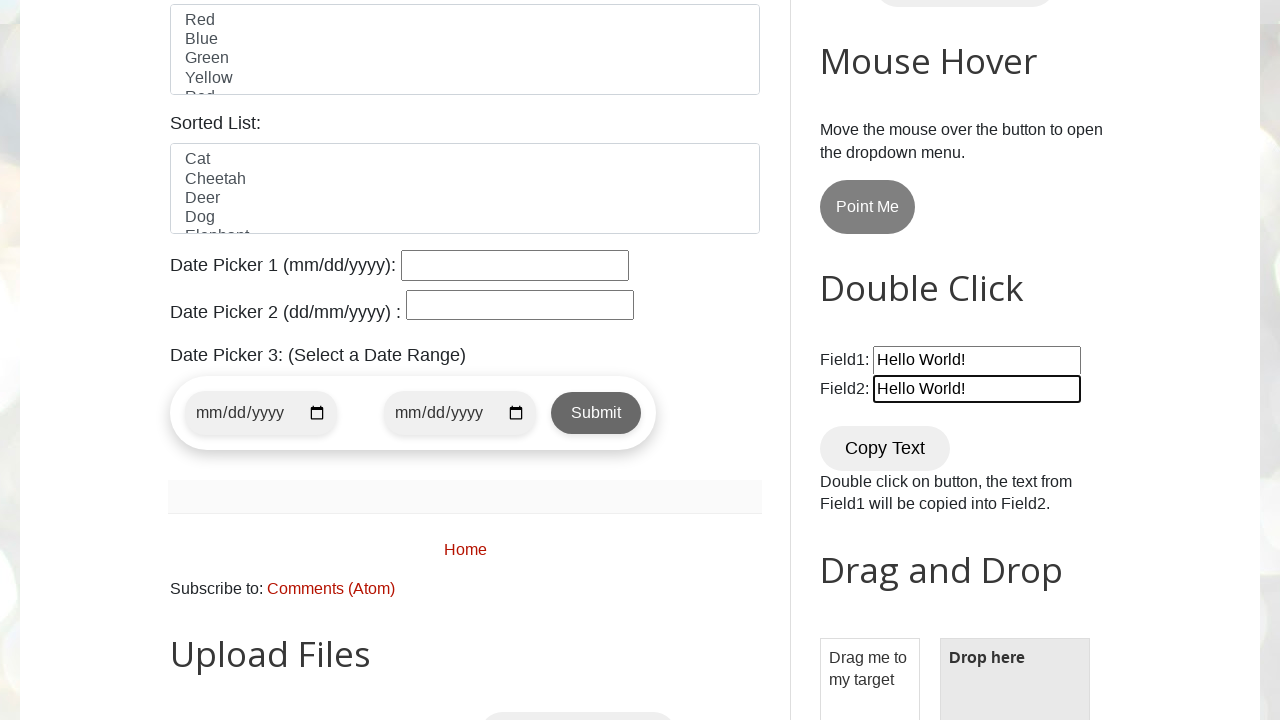